Tests sorting the Email column in ascending order by clicking the column header

Starting URL: http://the-internet.herokuapp.com/tables

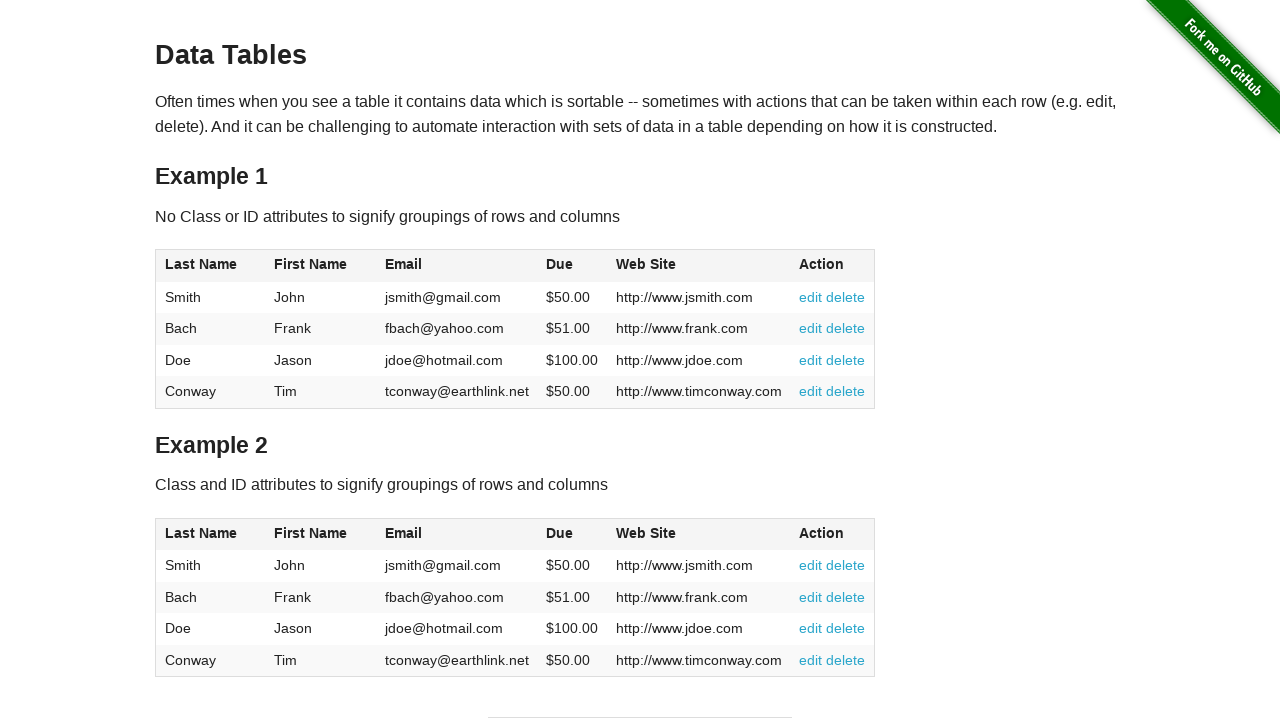

Clicked Email column header to sort ascending at (457, 266) on #table1 thead tr th:nth-of-type(3)
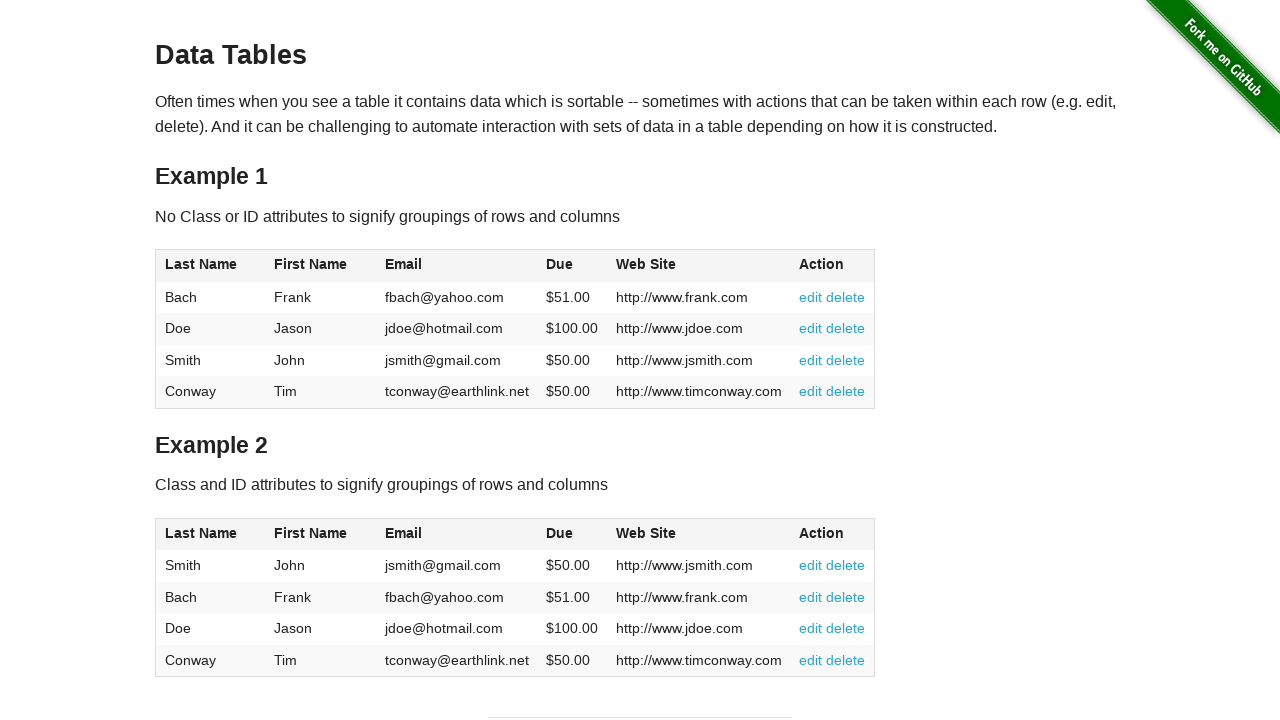

Table data loaded after sorting
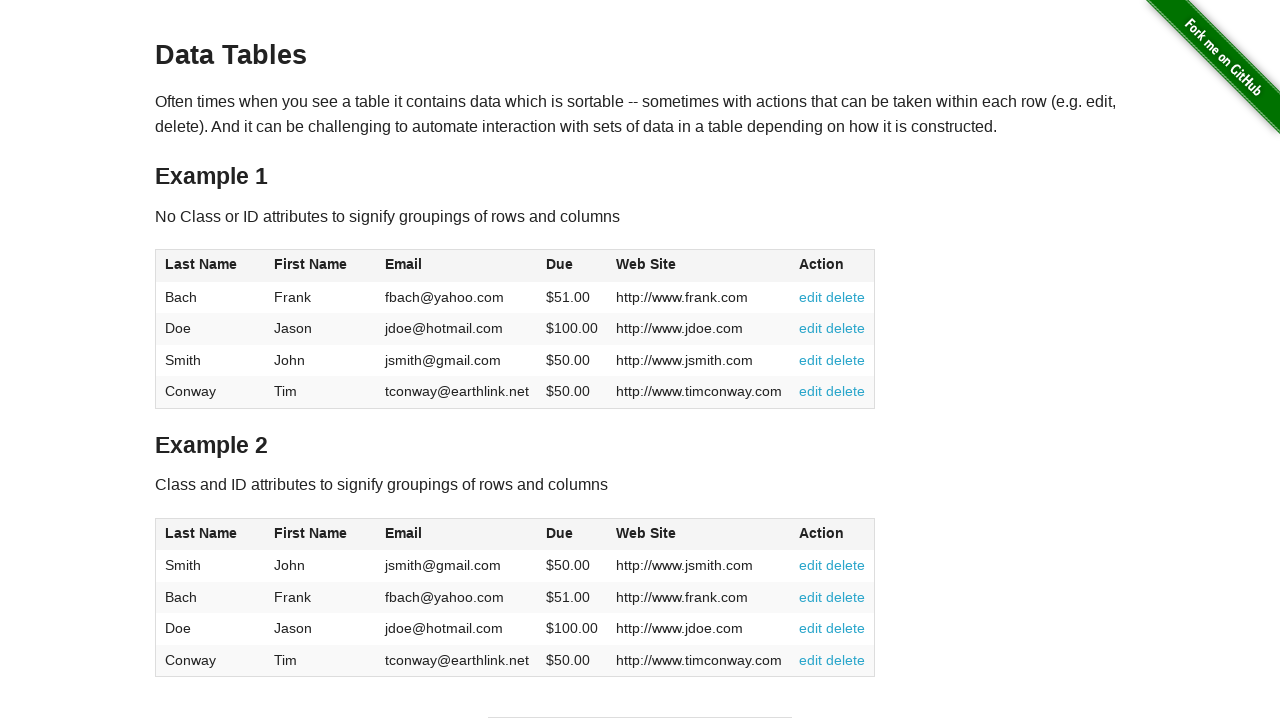

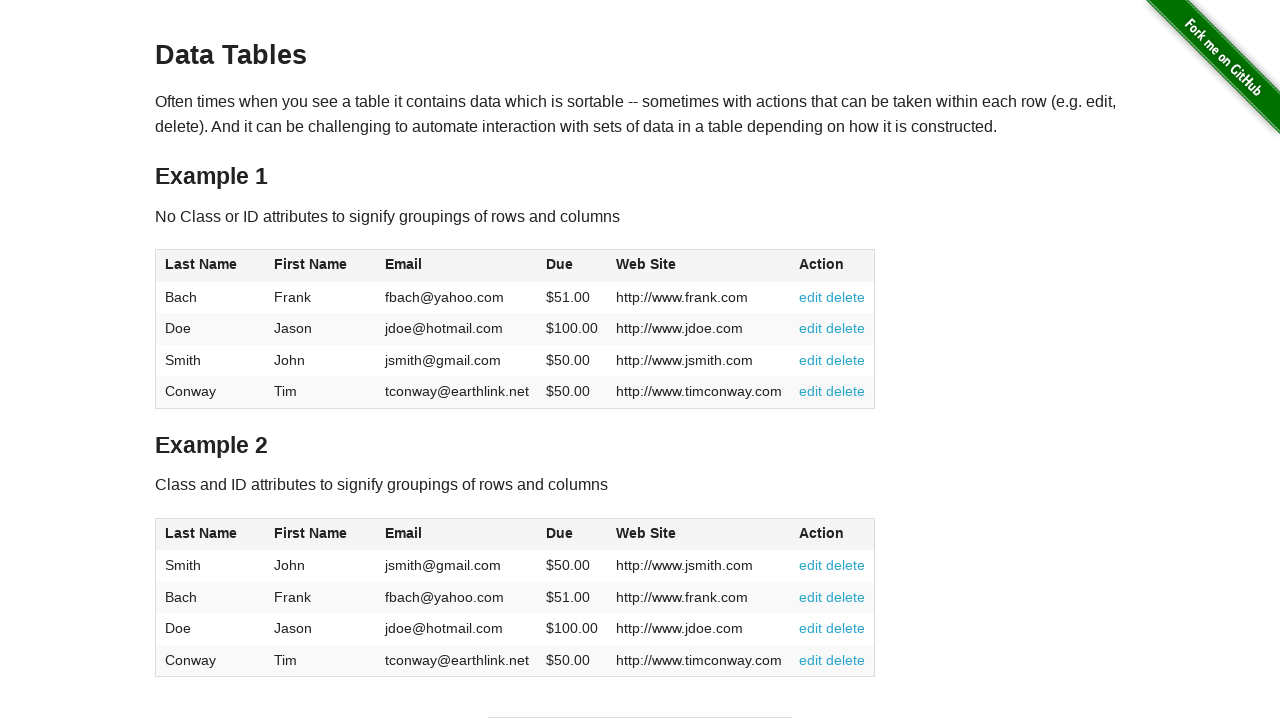